Tests a complex form by filling out username, password, email, selecting radio buttons, dropdowns for province/city, multi-select options, checkboxes for hobbies, textarea, and submitting the form multiple times.

Starting URL: http://www.vrbrothers.com/cn/wqm/demo/pages/Demo-ComplexForm.aspx

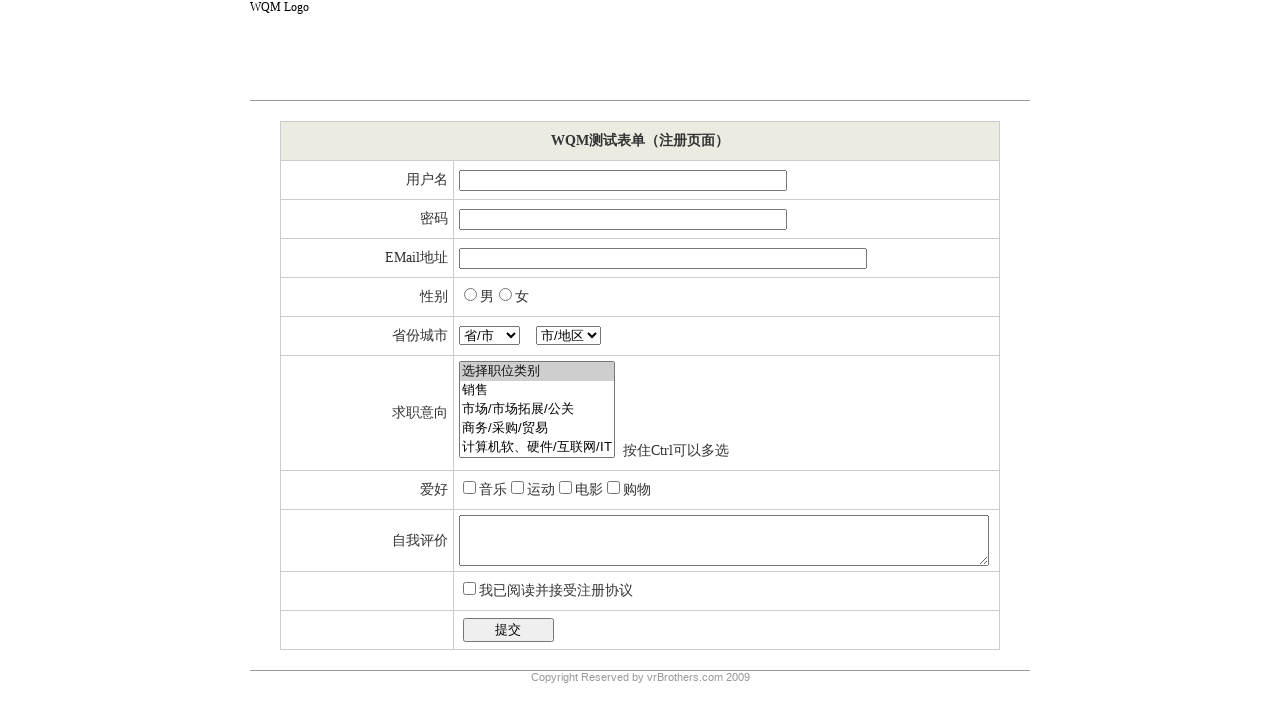

Filled username field with '李雷'
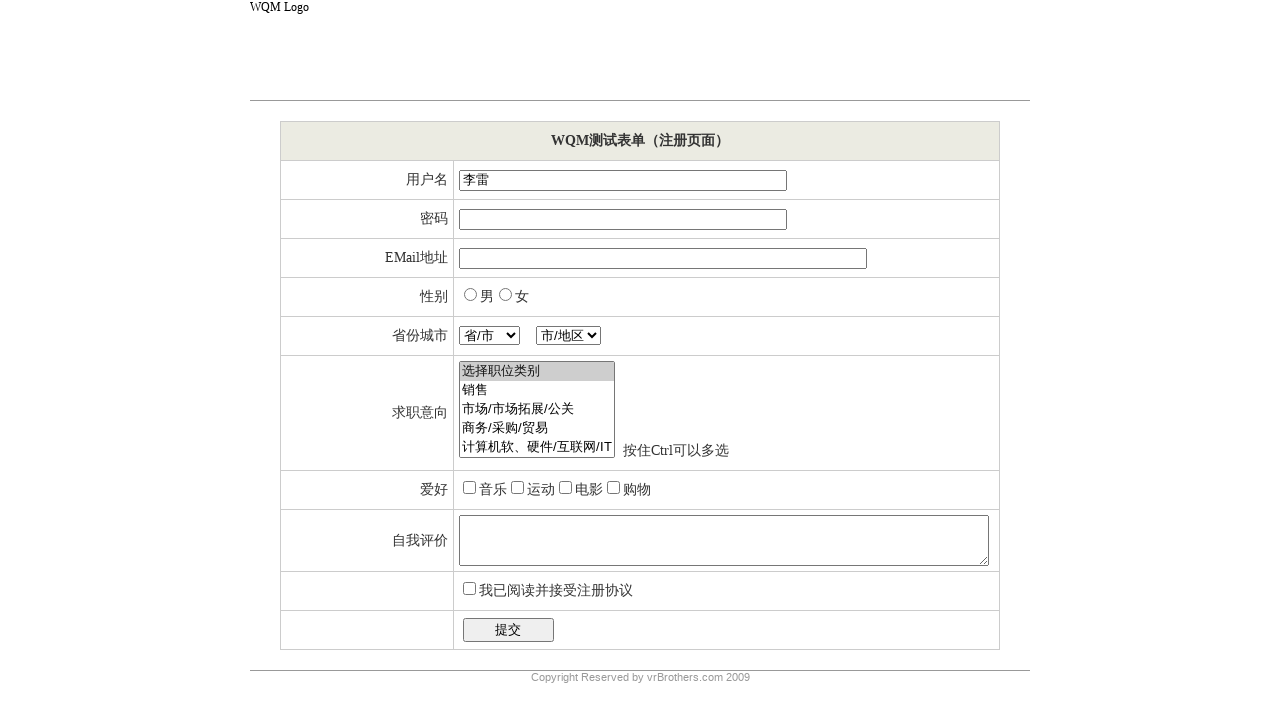

Filled password field with '54321'
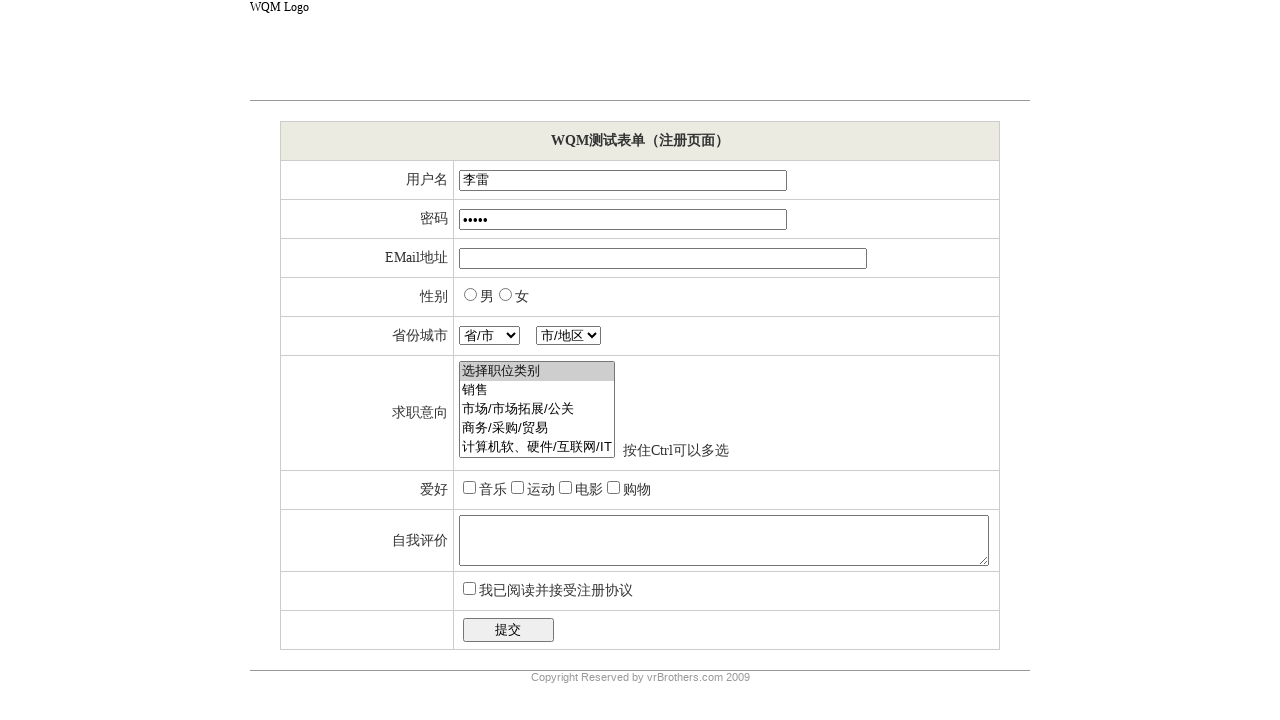

Filled email field with 'testuser@example.com'
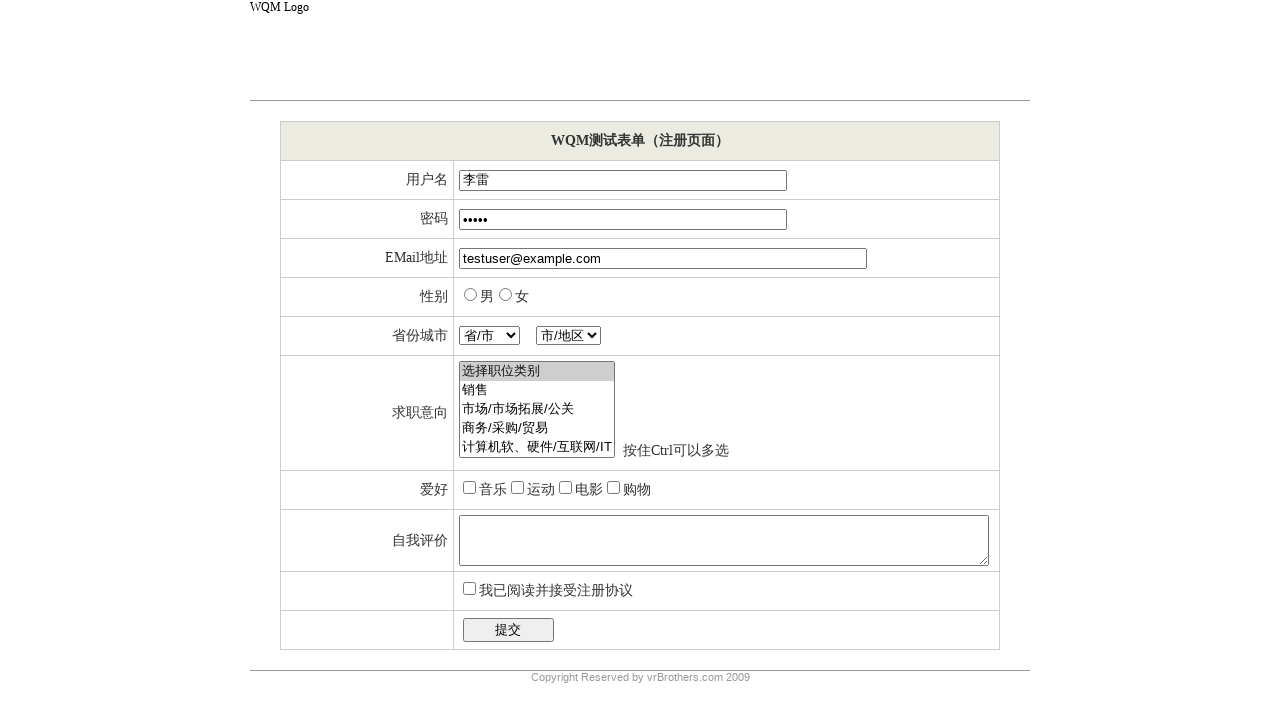

Selected gender radio button '男' at (470, 294) on xpath=//input[@type="radio" and @value="男"]
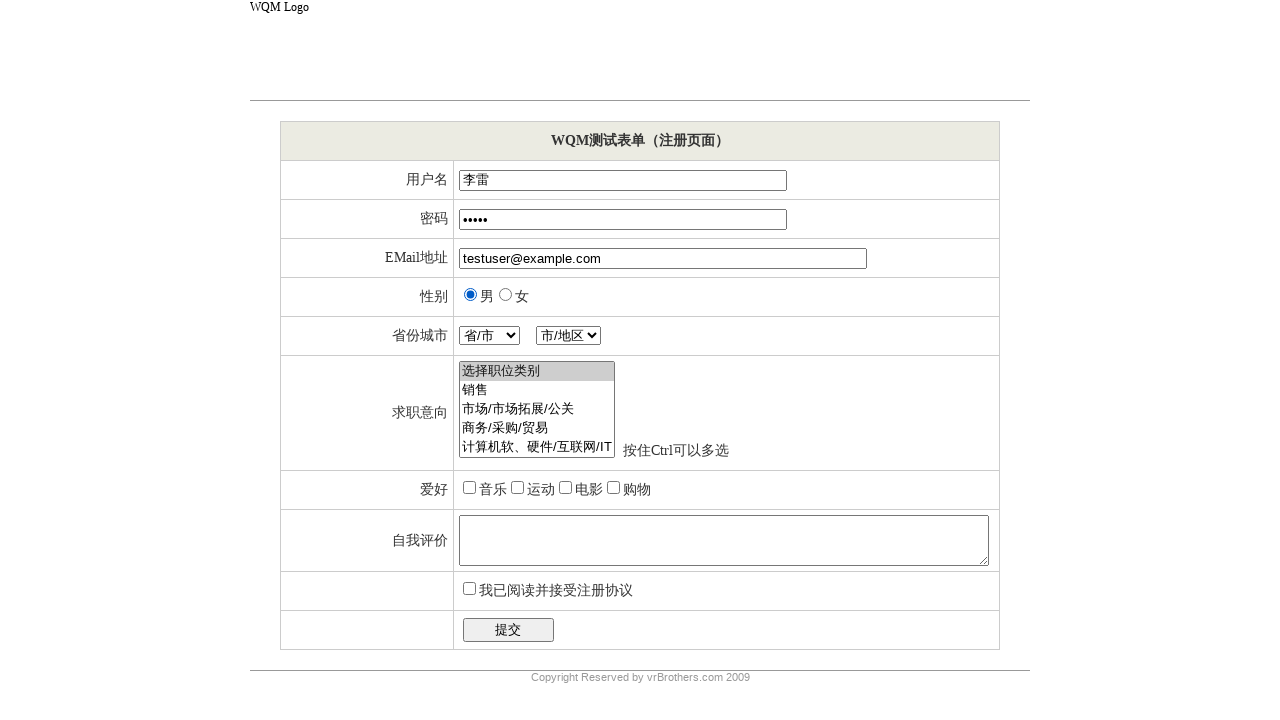

Selected province '湖北' from dropdown on //*[@id="ctl00_mainContent_ddlProvince"]
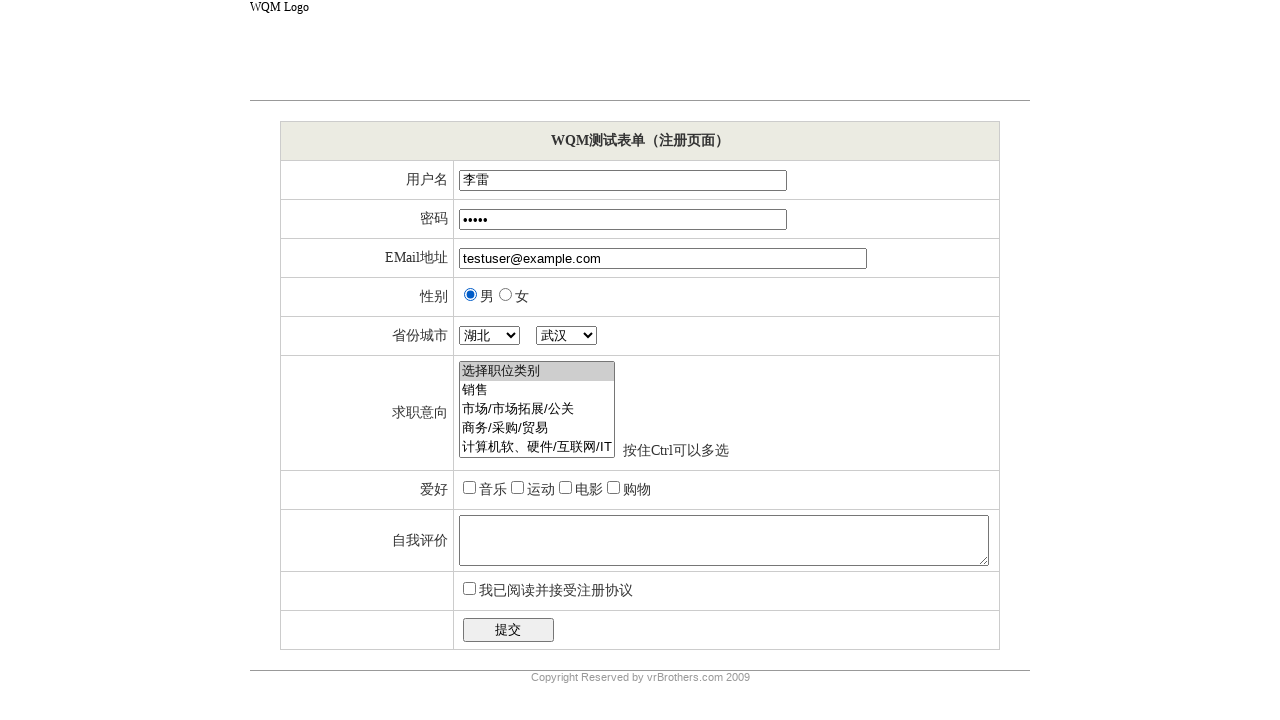

Waited 500ms for city dropdown to update
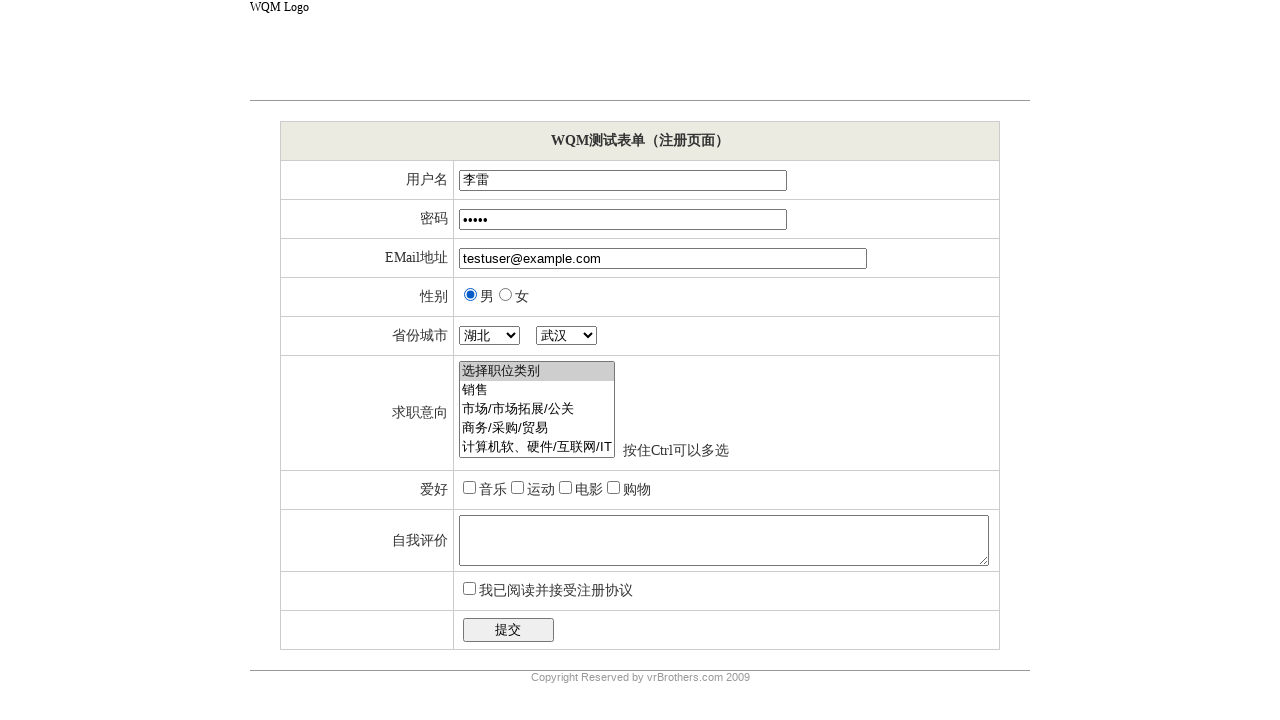

Selected city '武汉' from dropdown on //*[@id="ctl00_mainContent_ddlCity"]
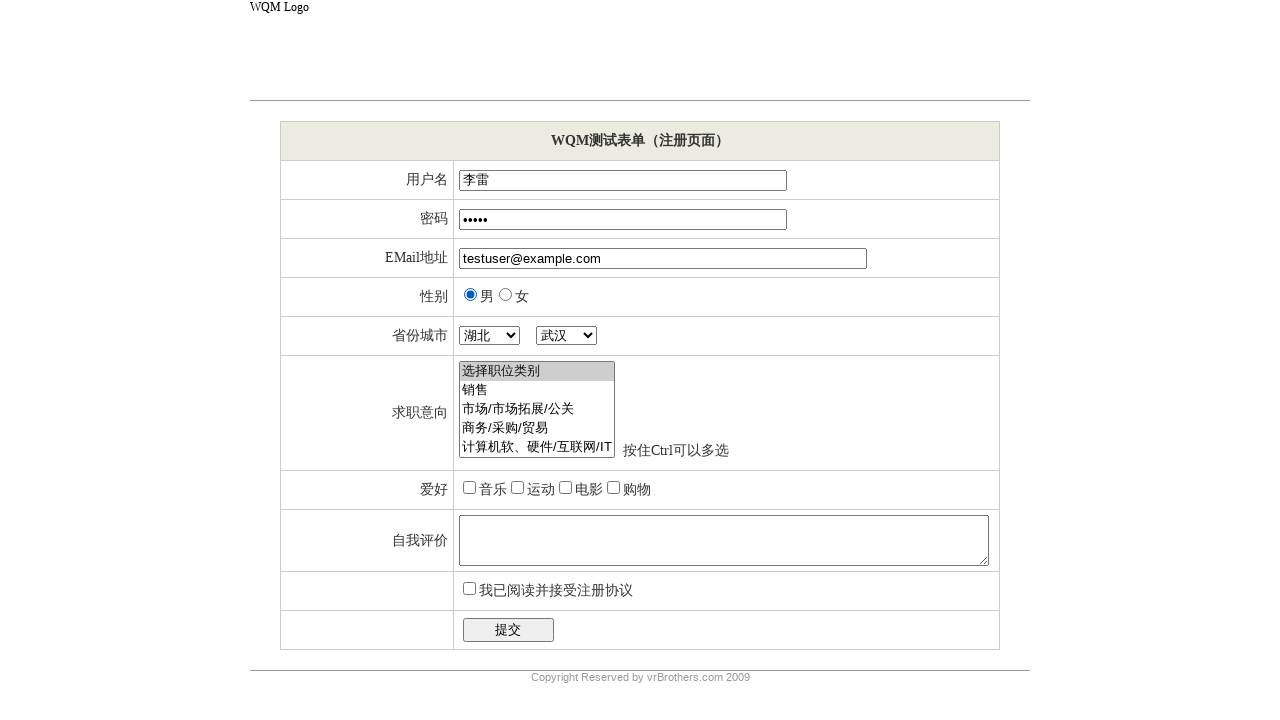

Selected objective '通信技术' from multi-select on //*[@id="ctl00_mainContent_lbObjectives"]
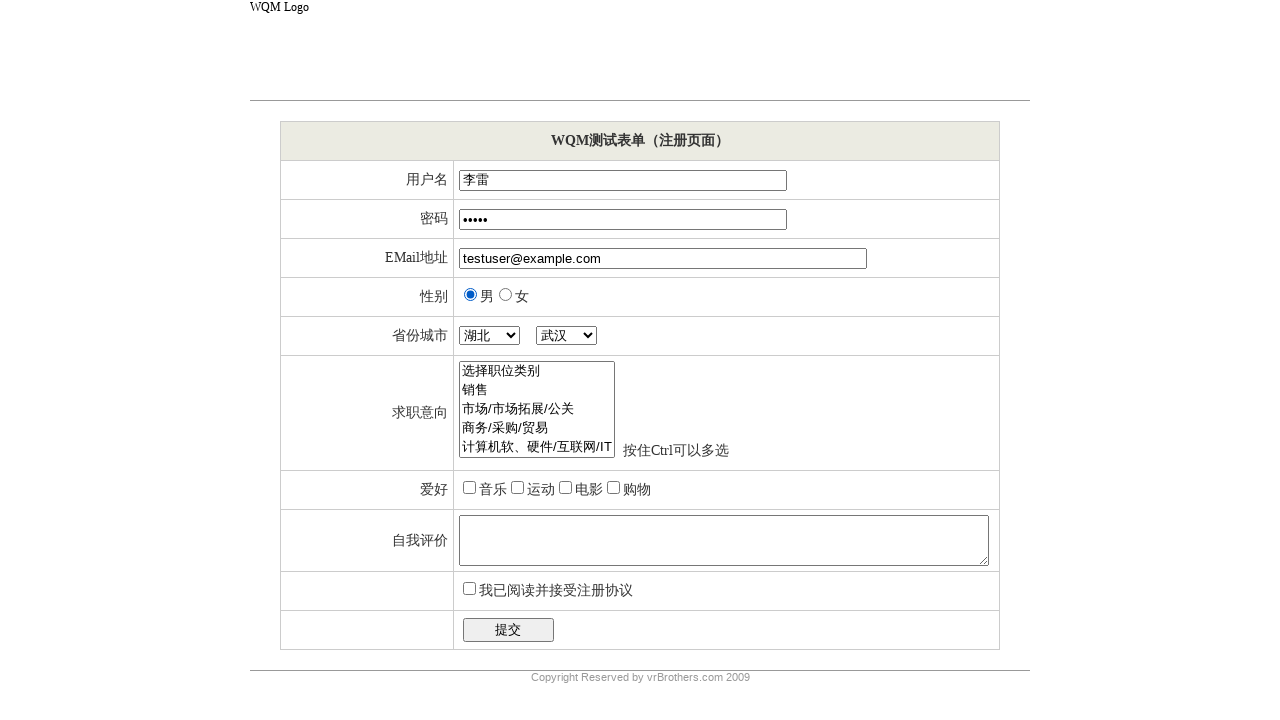

Selected hobby '音乐' checkbox at (493, 490) on xpath=//label[text()="音乐"]
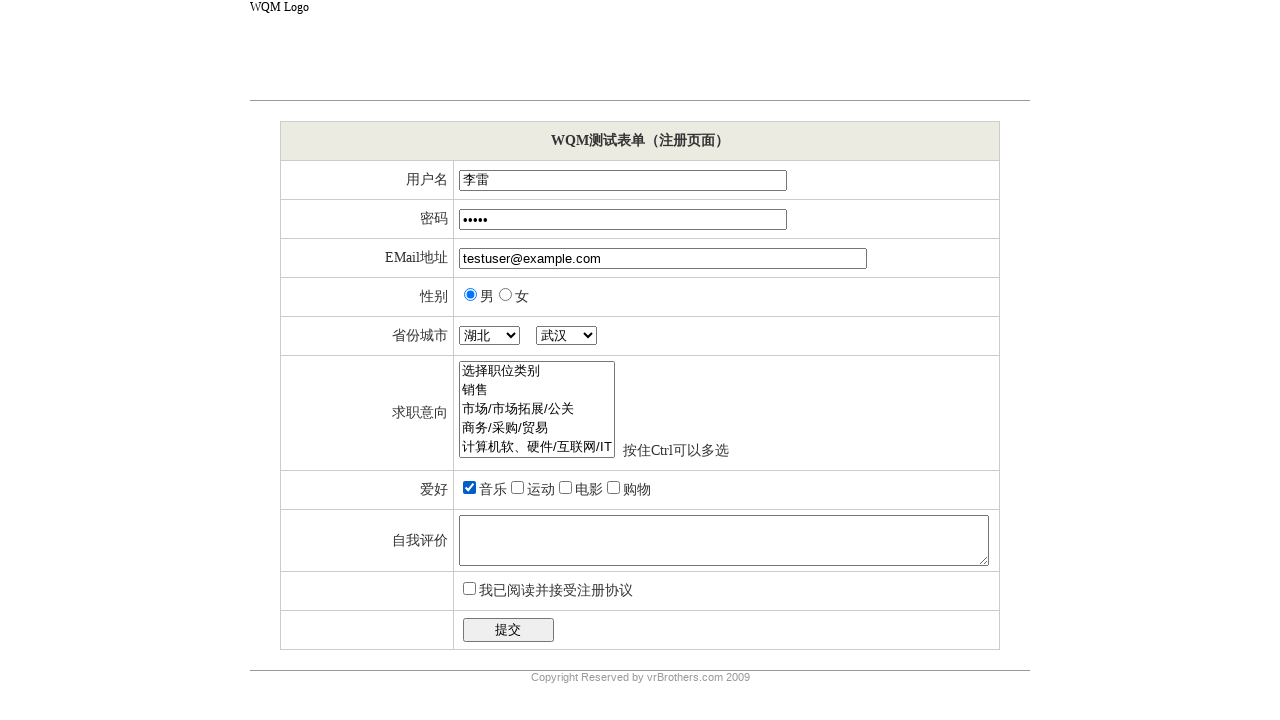

Selected hobby '运动' checkbox at (541, 490) on xpath=//label[text()="运动"]
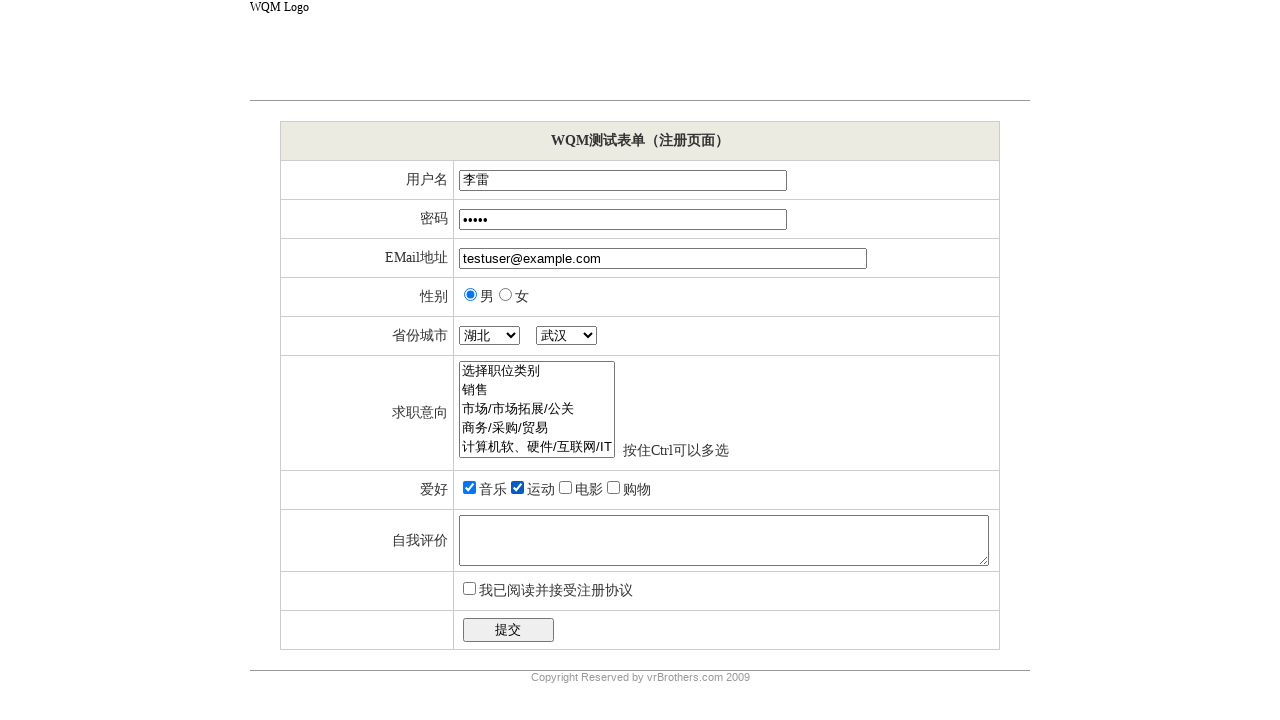

Selected hobby '电影' checkbox at (589, 490) on xpath=//label[text()="电影"]
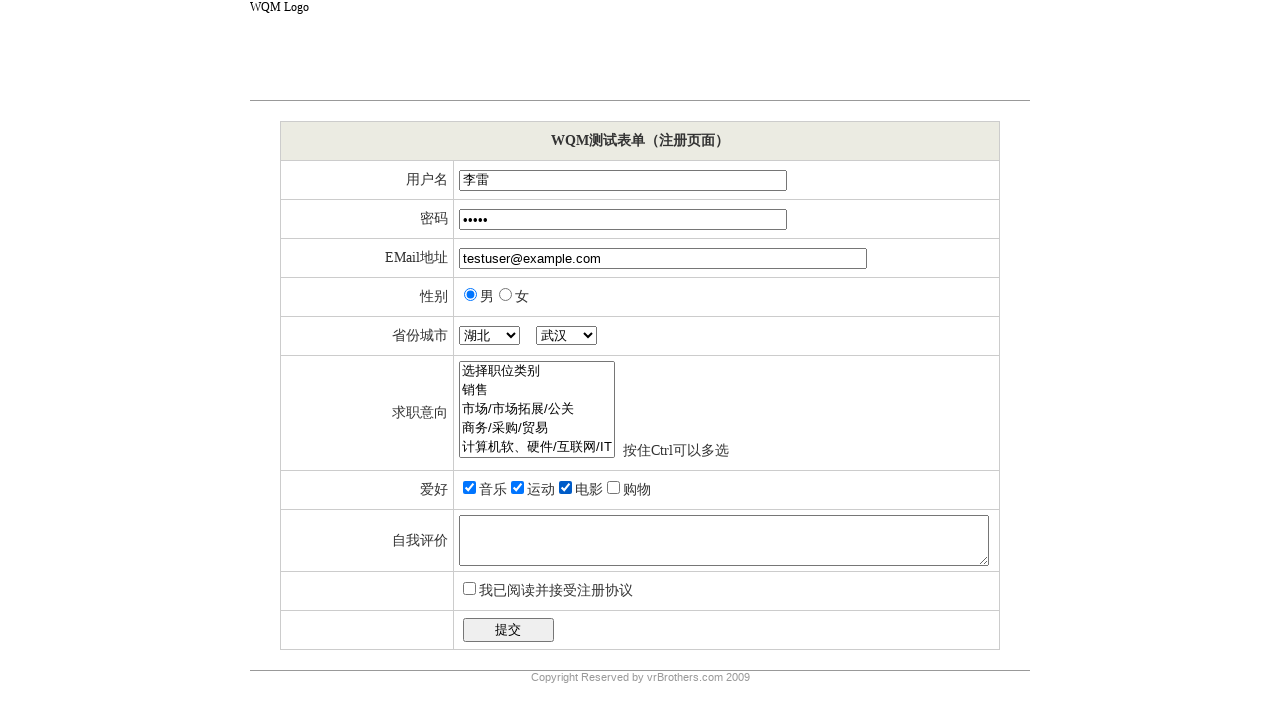

Filled self assessment textarea with test content
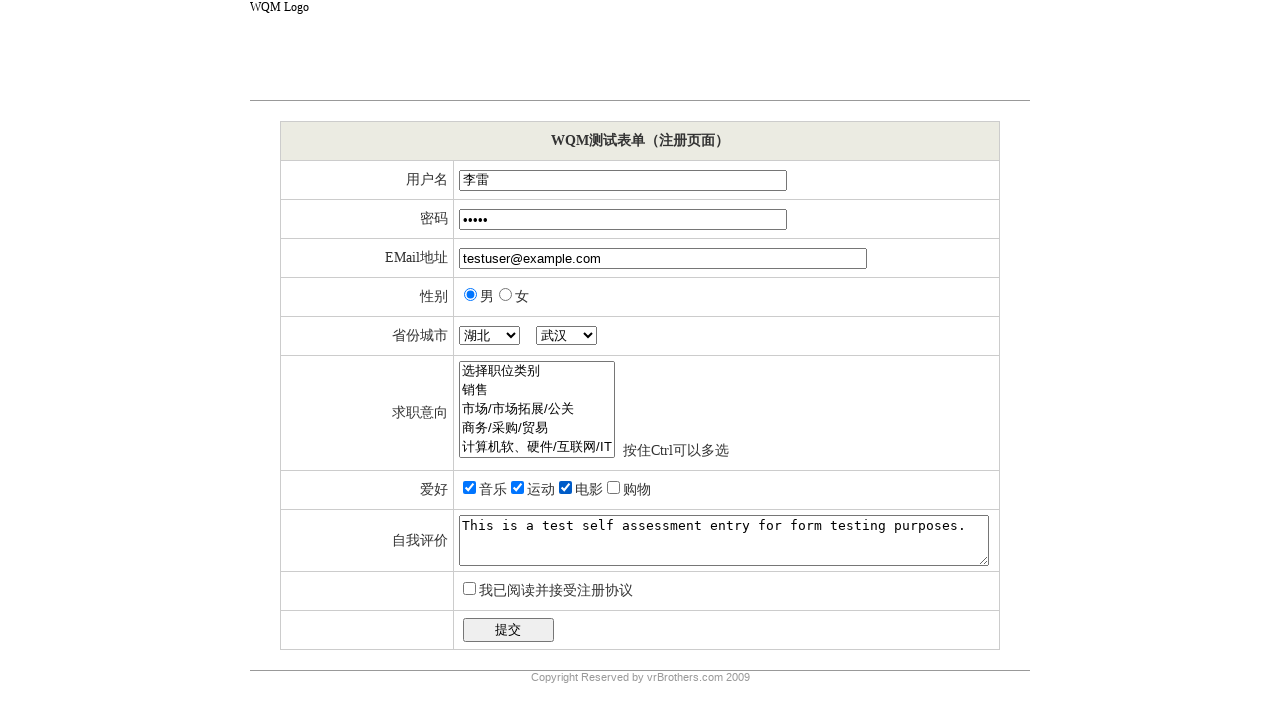

Checked 'Accept Terms' checkbox at (469, 588) on xpath=//*[@id="ctl00_mainContent_cbAcceptTerms"]
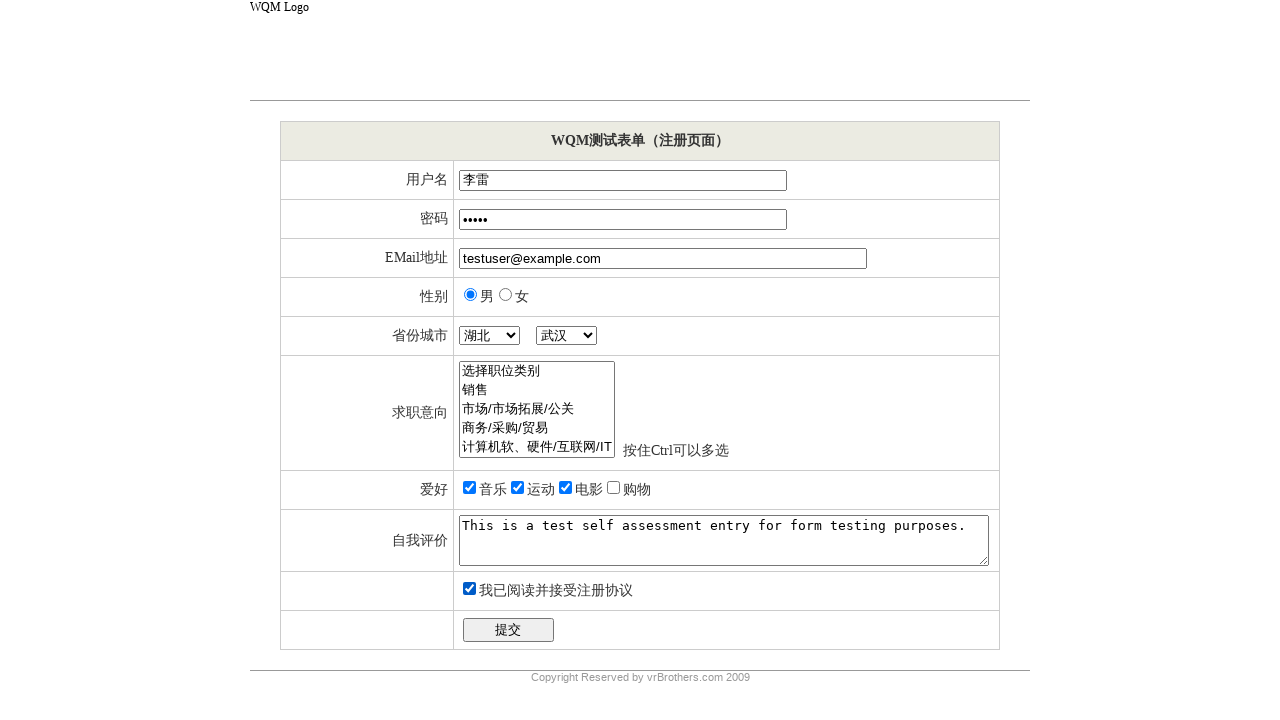

Clicked Submit button to submit the form at (508, 630) on xpath=//*[@id="ctl00_mainContent_btnSubmit"]
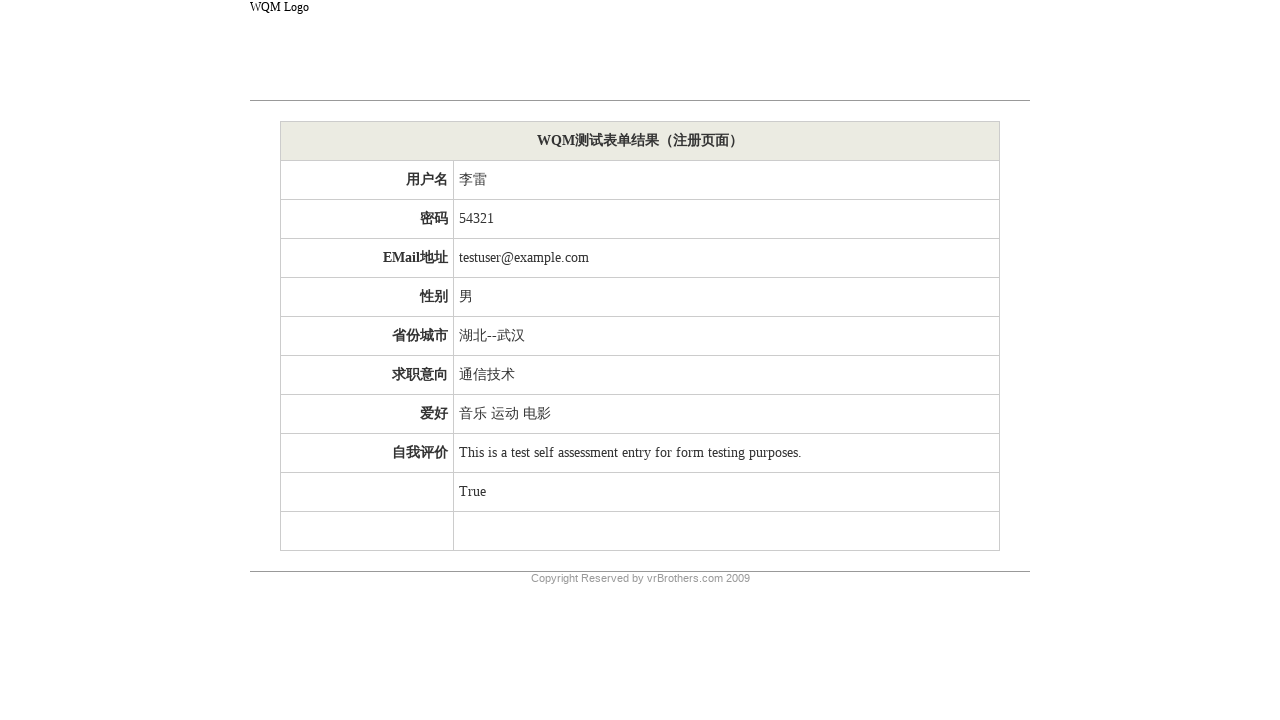

Waited 2000ms for form submission to complete
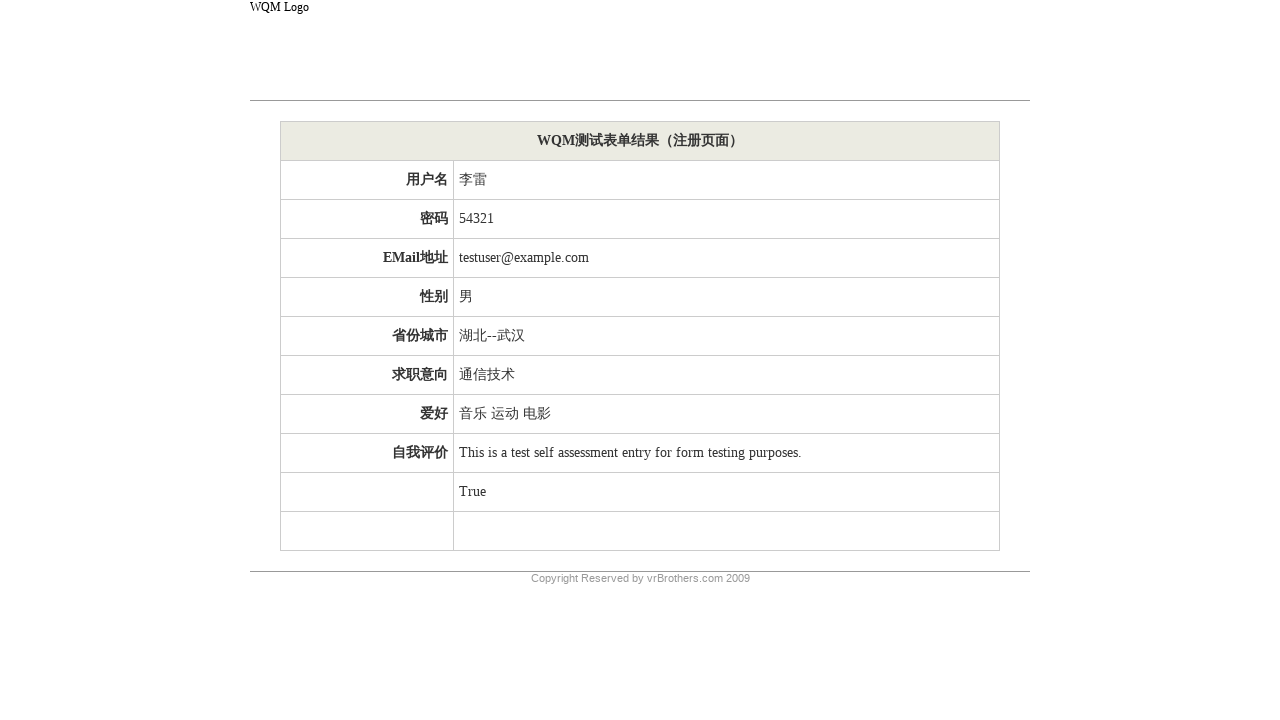

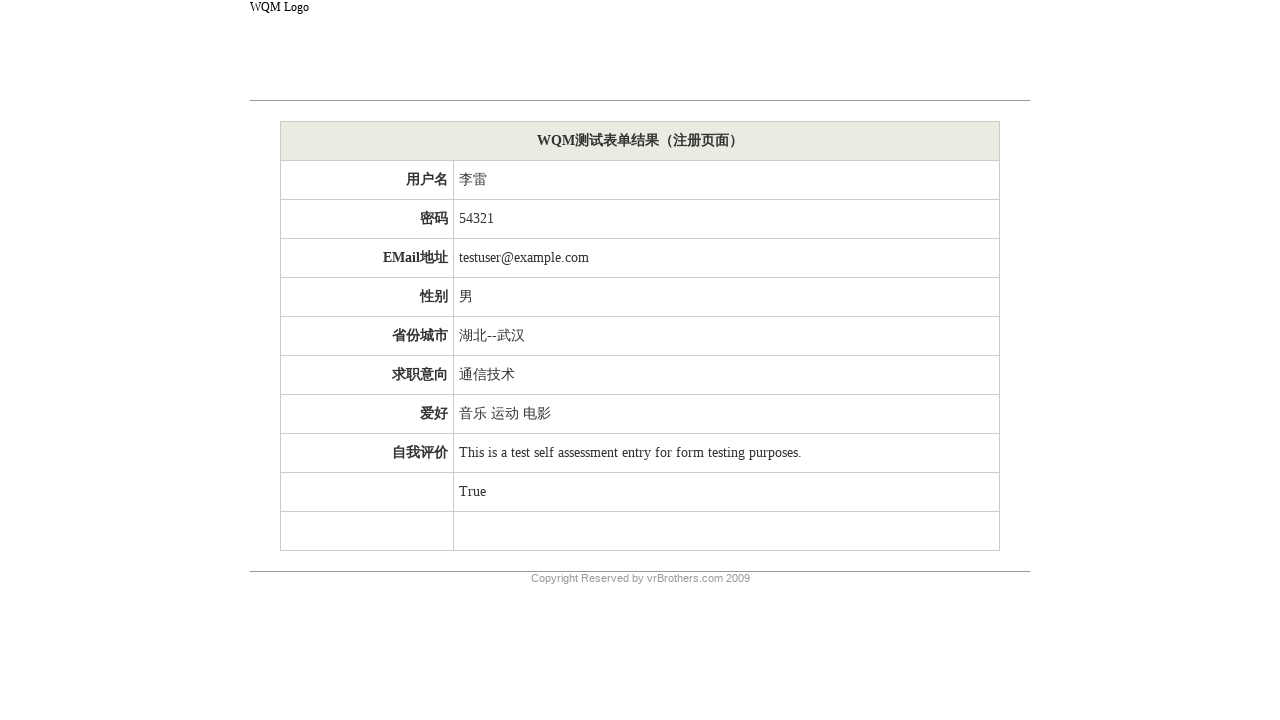